Tests double-click mouse action by performing a double click on a button element

Starting URL: https://testautomationpractice.blogspot.com/

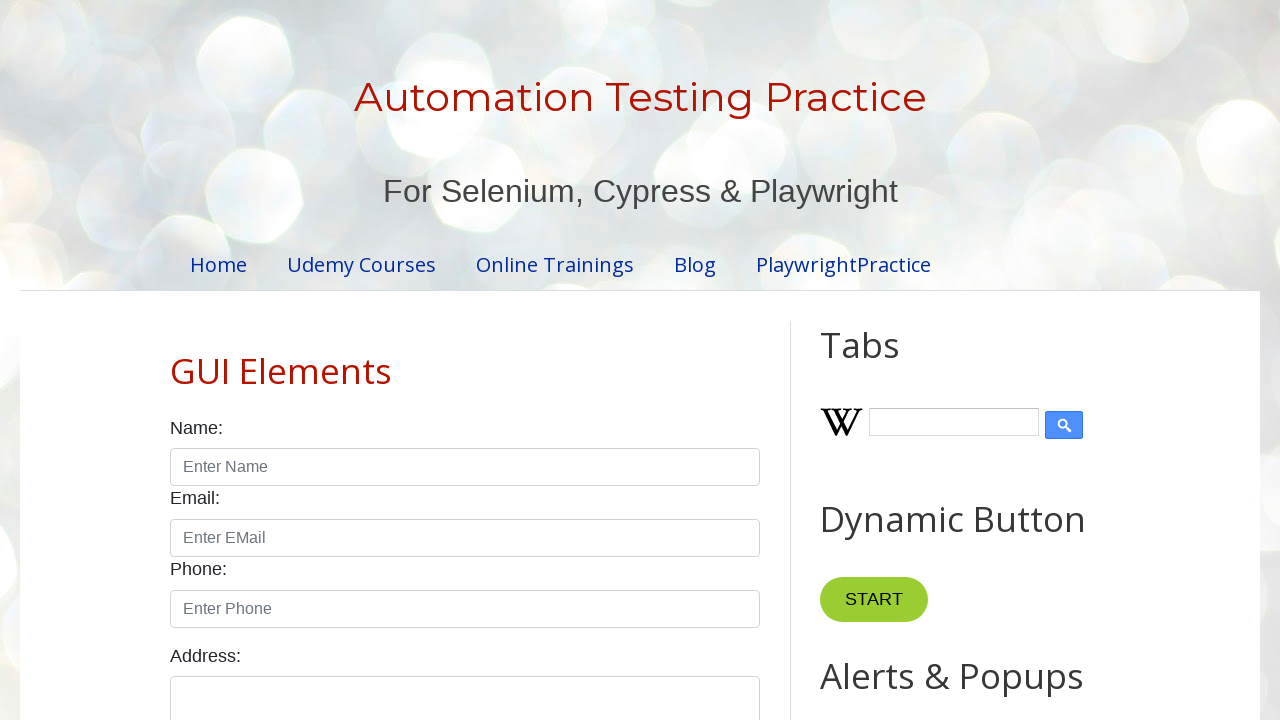

Double-clicked on the button element at (885, 360) on #HTML10 > div:nth-child(2) > button:nth-child(6)
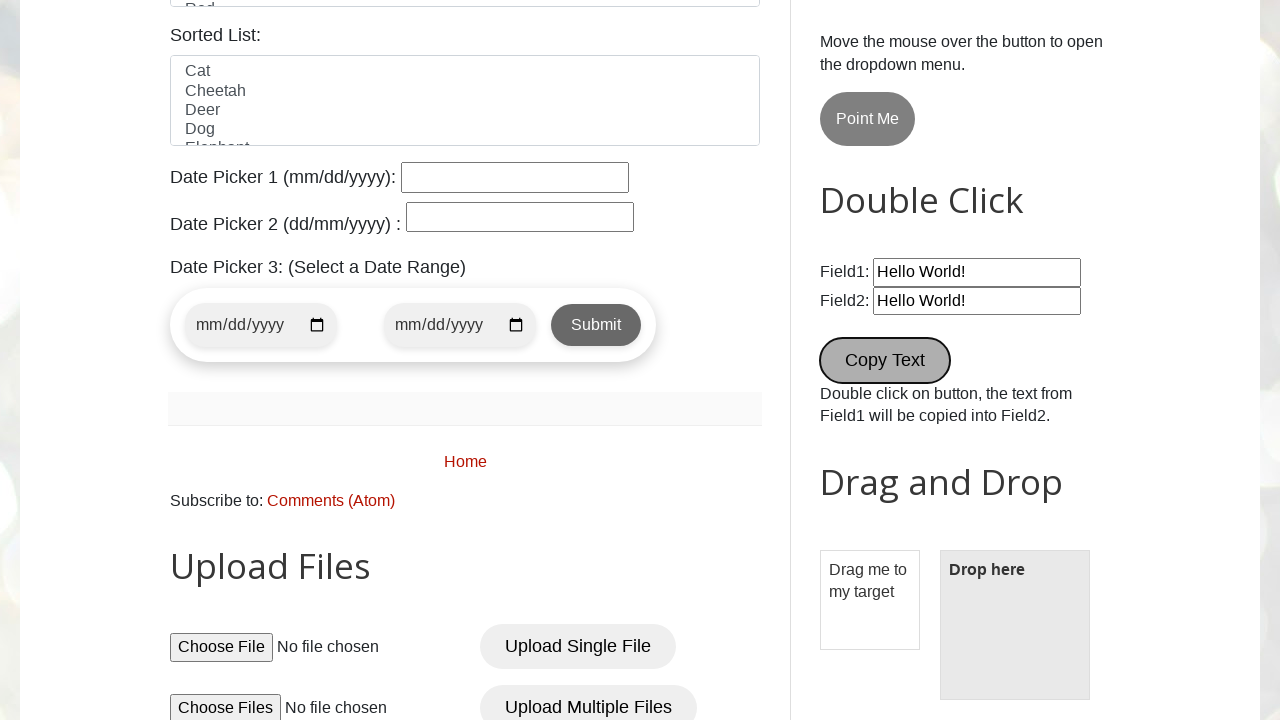

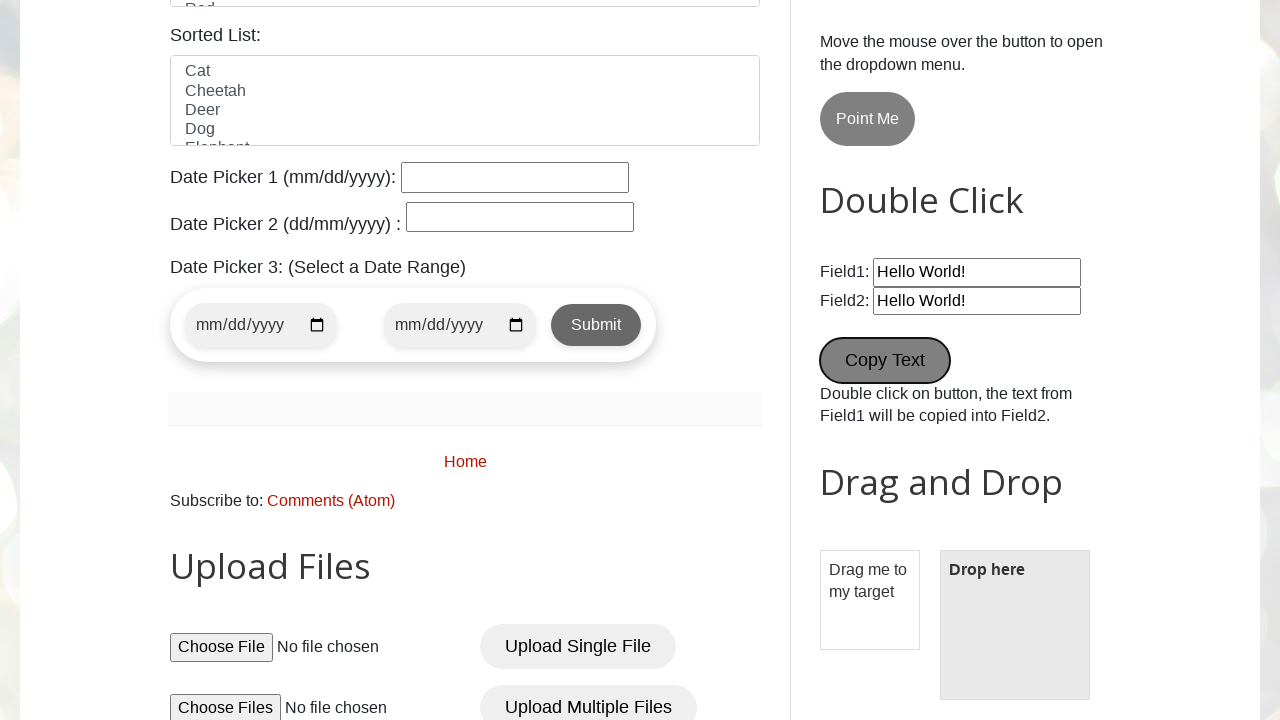